Tests navigation from the E-Junkie shop demo page to the main E-Junkie homepage by clicking the e-commerce link and then the logo, verifying the final URL.

Starting URL: https://shopdemo.e-junkie.com/

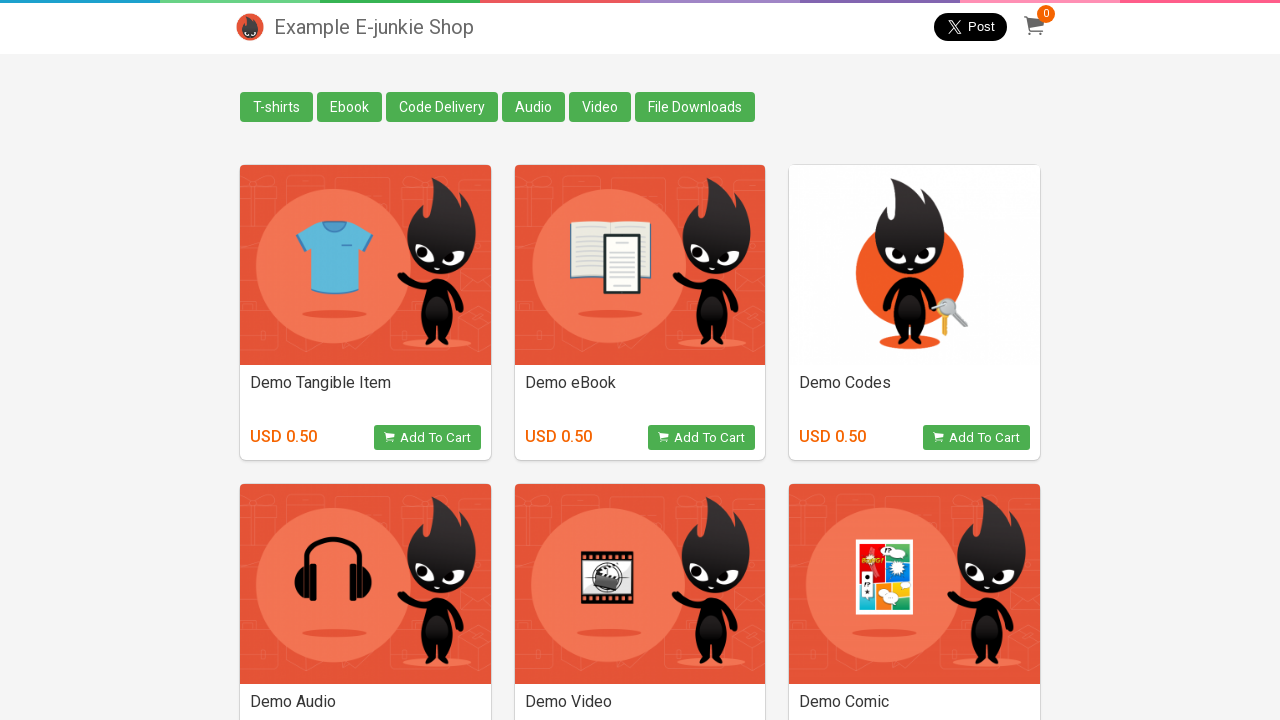

Located the 'E-Commerce By E-Junkie' link element
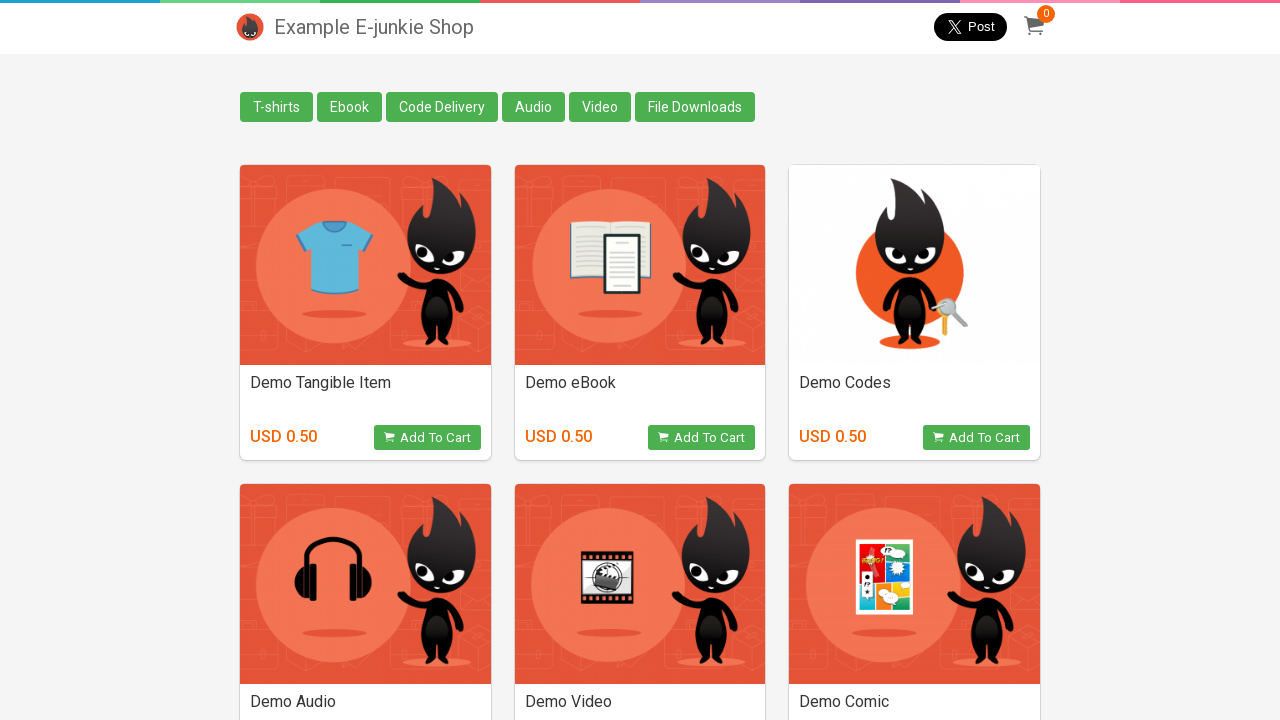

Scrolled to the 'E-Commerce By E-Junkie' link
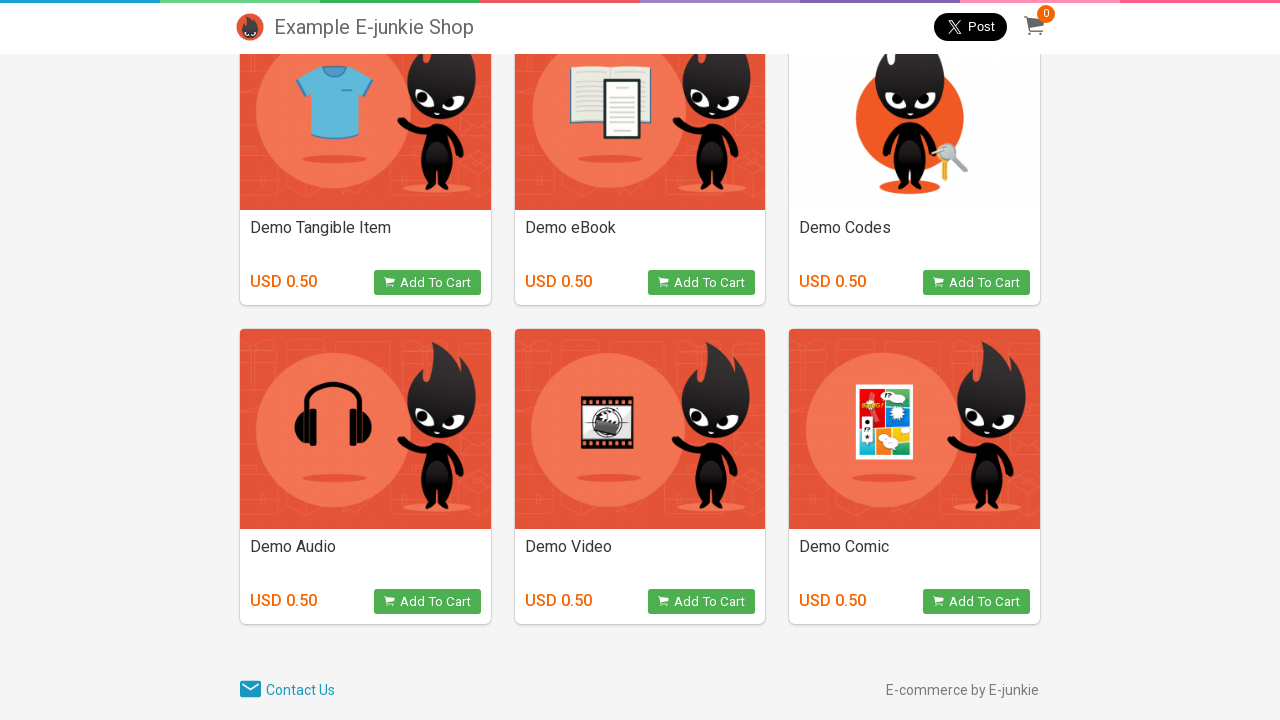

Clicked the 'E-Commerce By E-Junkie' link at (962, 690) on xpath=/html/body/div[7]/div/div/div[2]/a
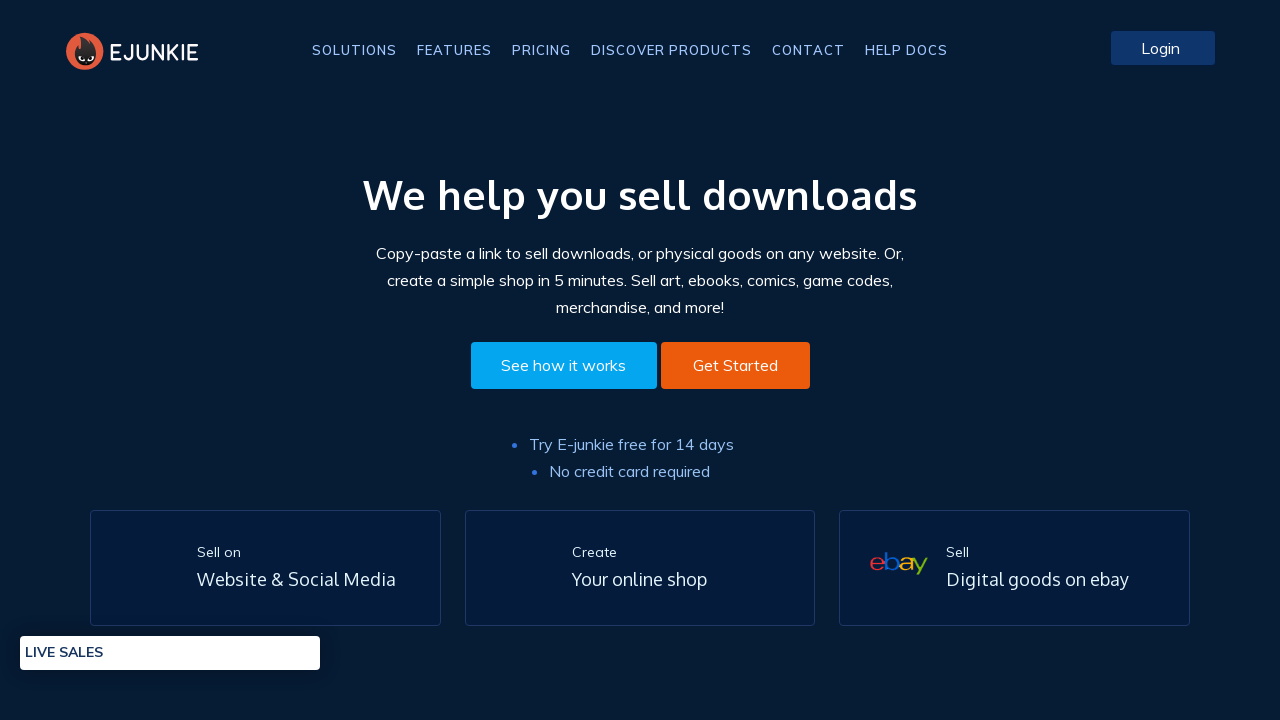

Clicked the E-Junkie logo to navigate to homepage at (137, 51) on xpath=//*[@id='top']/header/div/div/div[1]/a/img
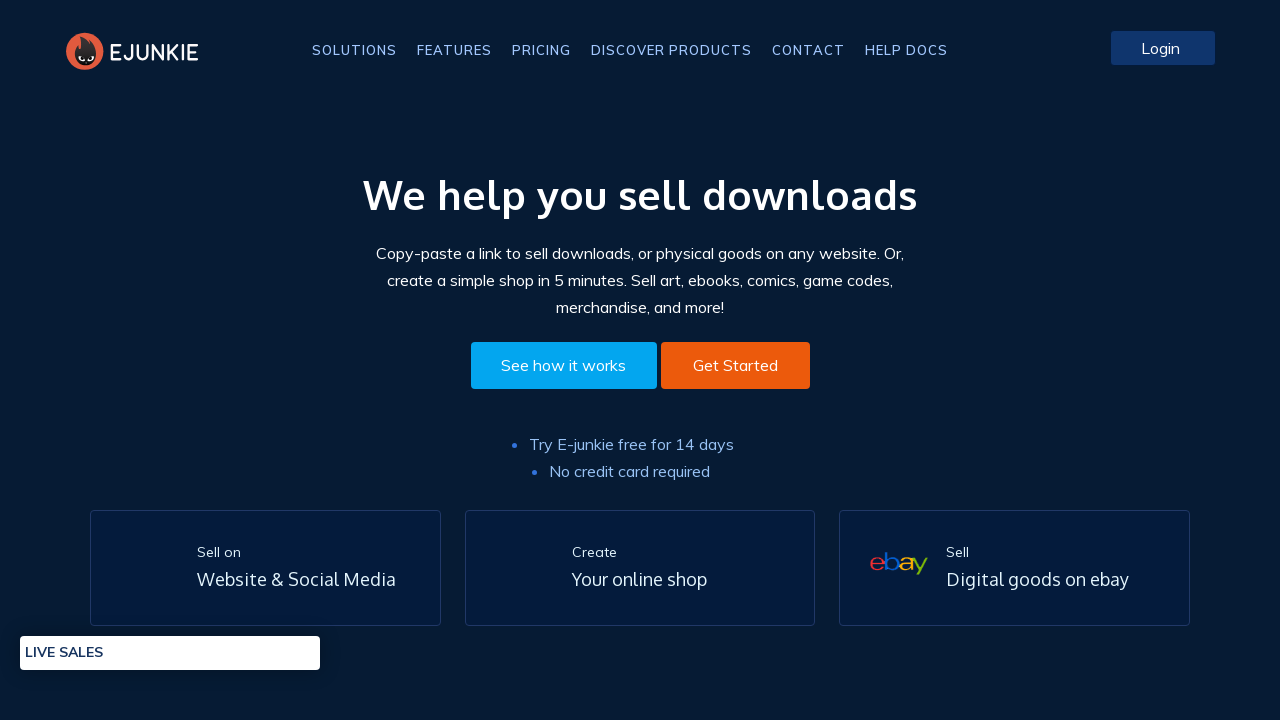

Successfully navigated to E-Junkie homepage at https://www.e-junkie.com/
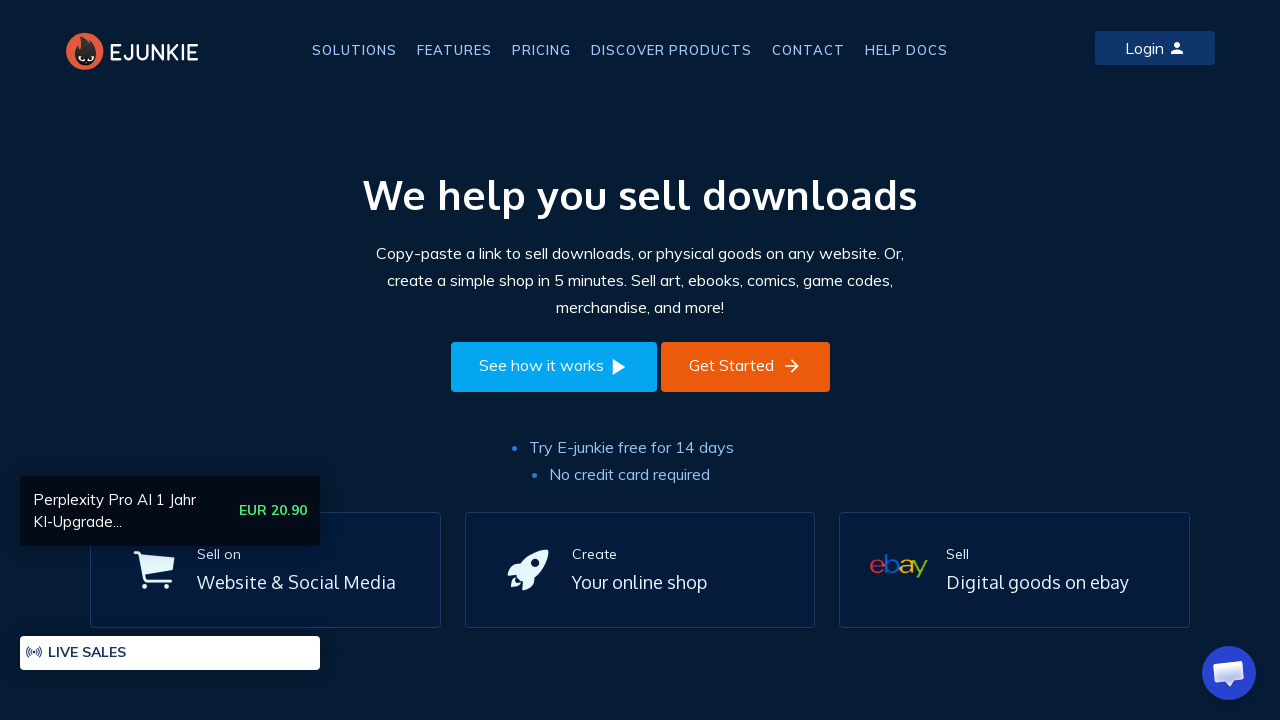

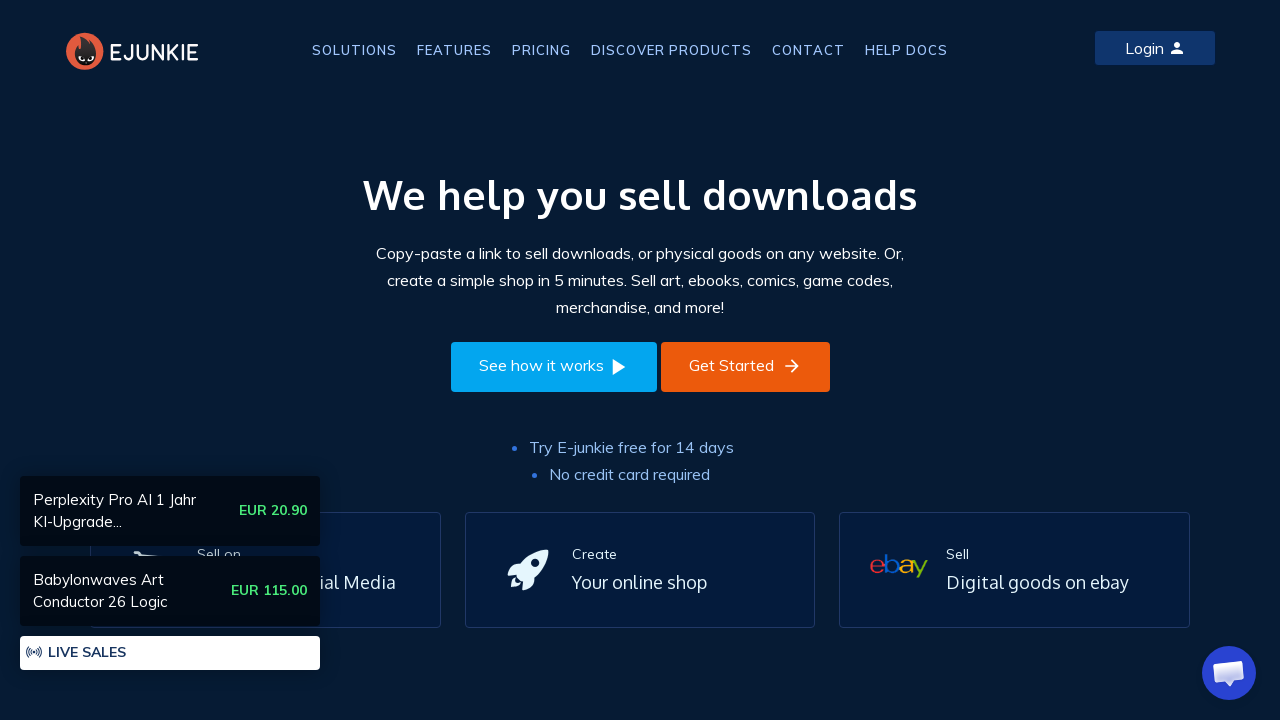